Tests frame handling by interacting with elements inside single frames and nested iframes, filling text inputs in different frame contexts

Starting URL: https://demo.automationtesting.in/Frames.html

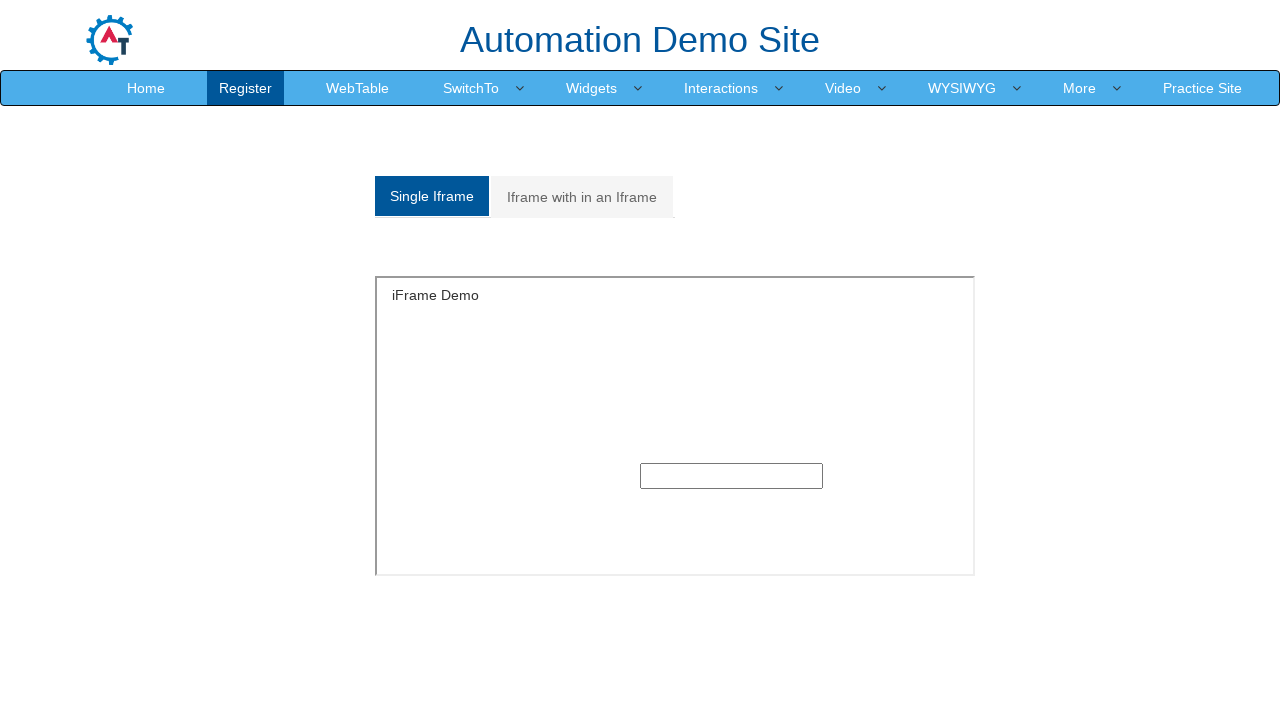

Retrieved single frame by name 'SingleFrame'
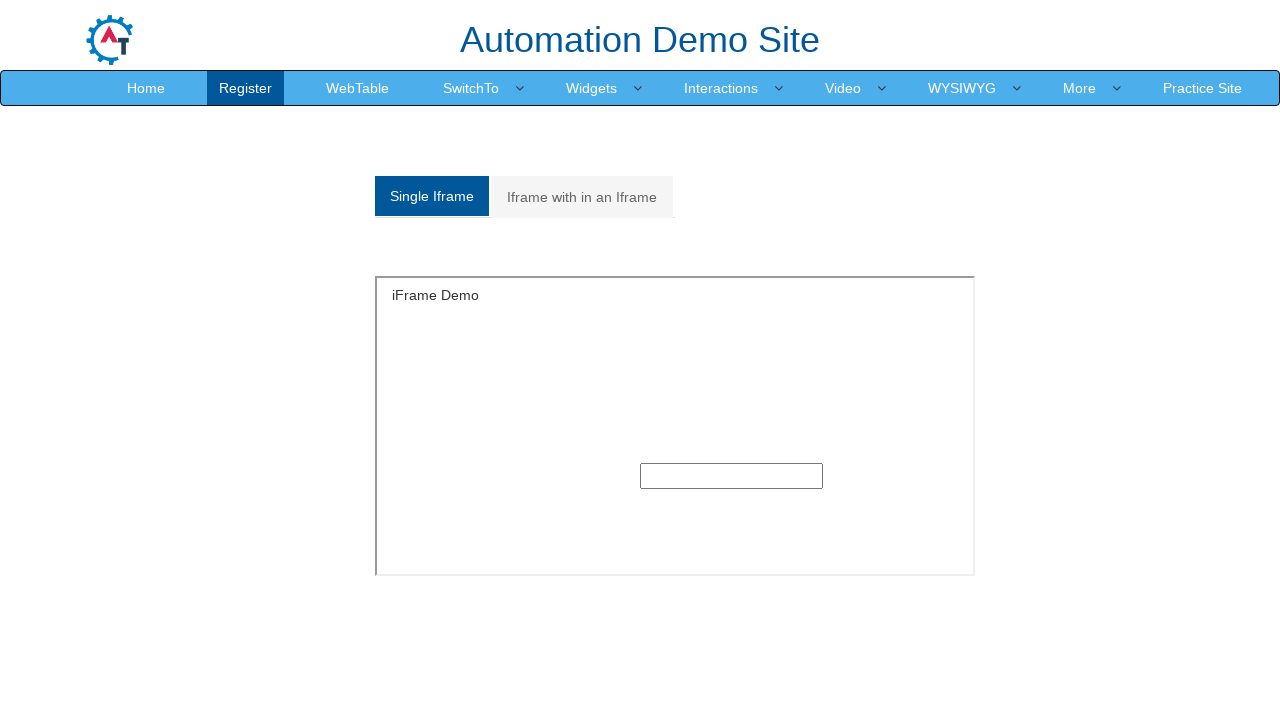

Filled textbox in single frame with 'jagadeesh' on internal:role=textbox
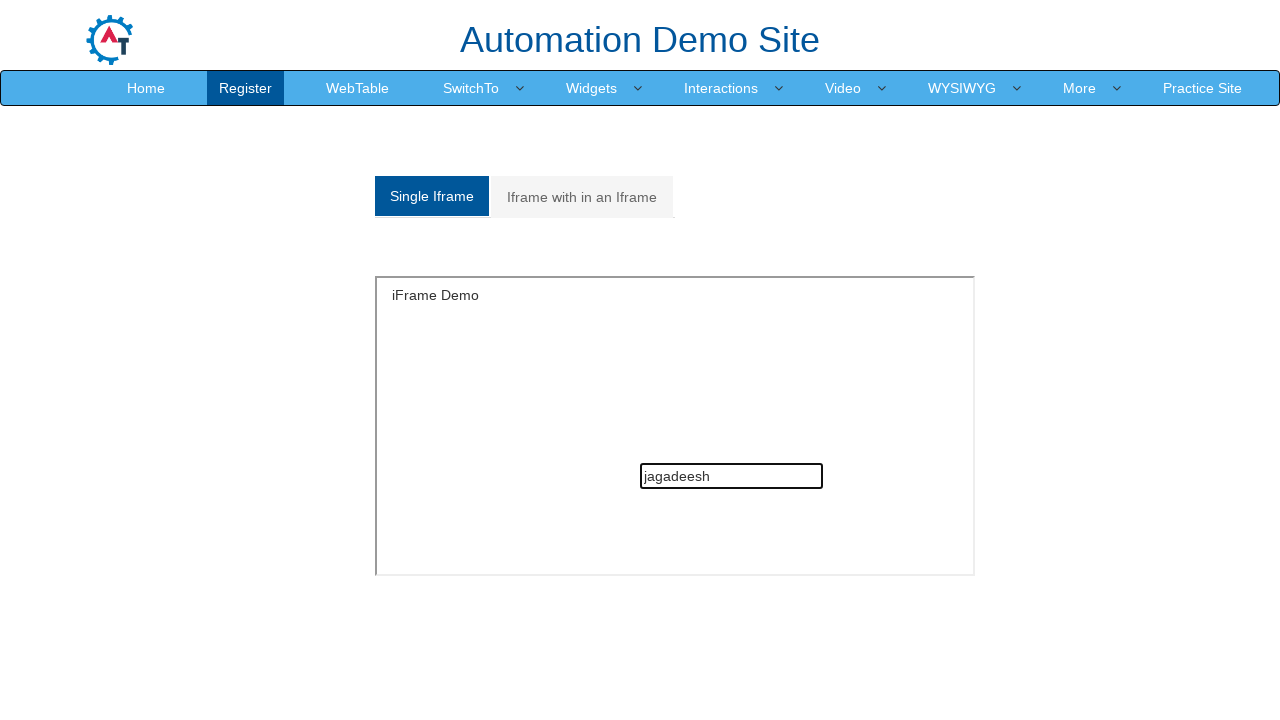

Clicked on 'Iframe with in an Iframe' tab at (582, 197) on xpath=//a[text()='Iframe with in an Iframe']
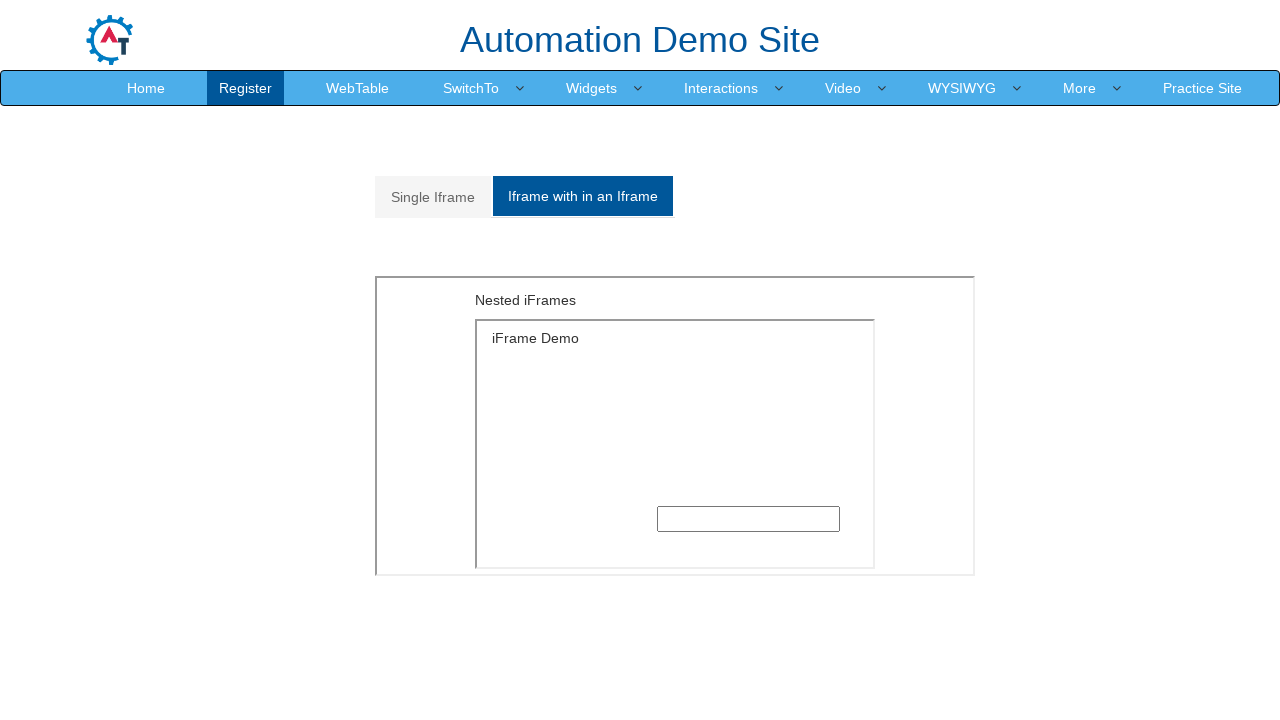

Retrieved nested frame by URL 'https://demo.automationtesting.in/MultipleFrames.html'
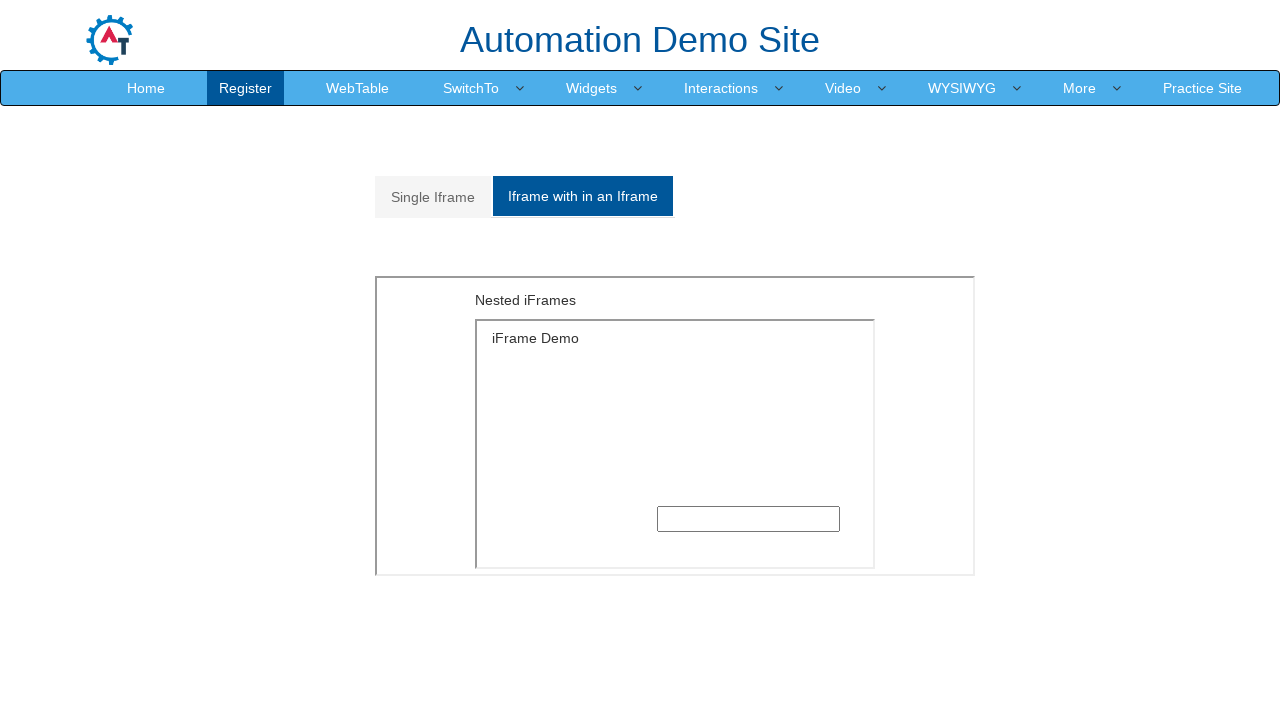

Retrieved child frames from nested frame
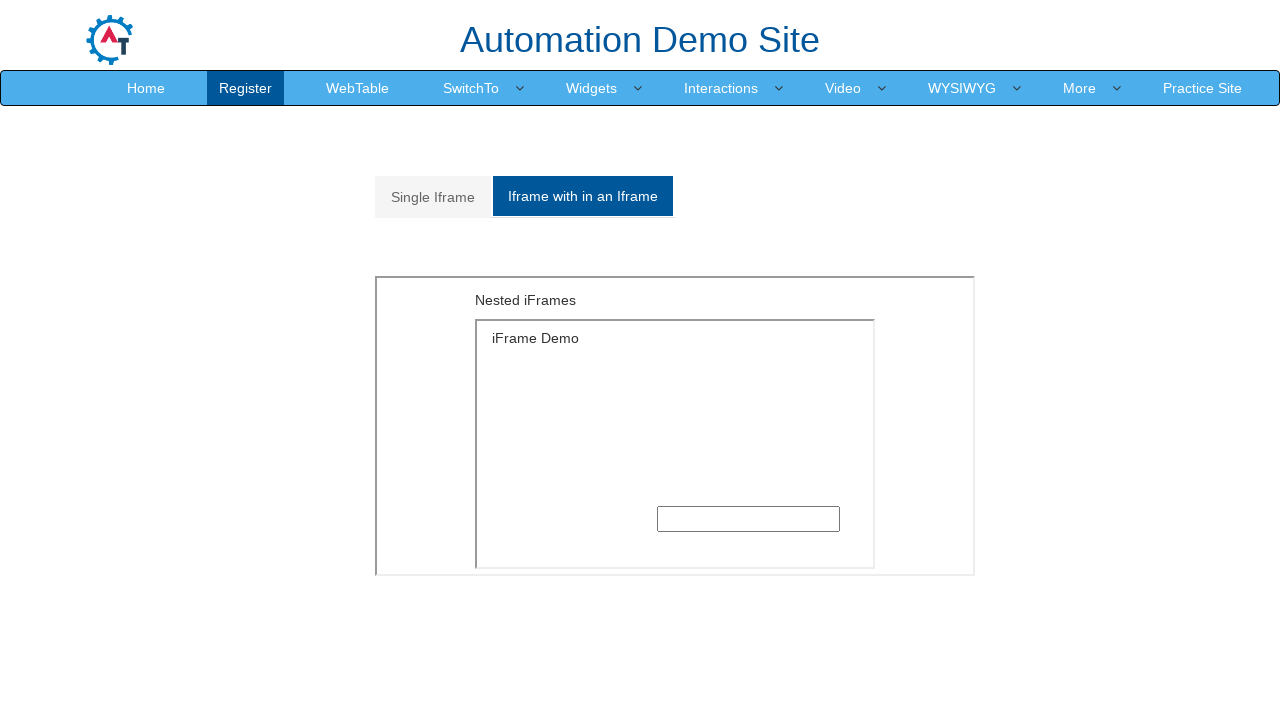

Typed 'xxxxx' into input field in first child frame
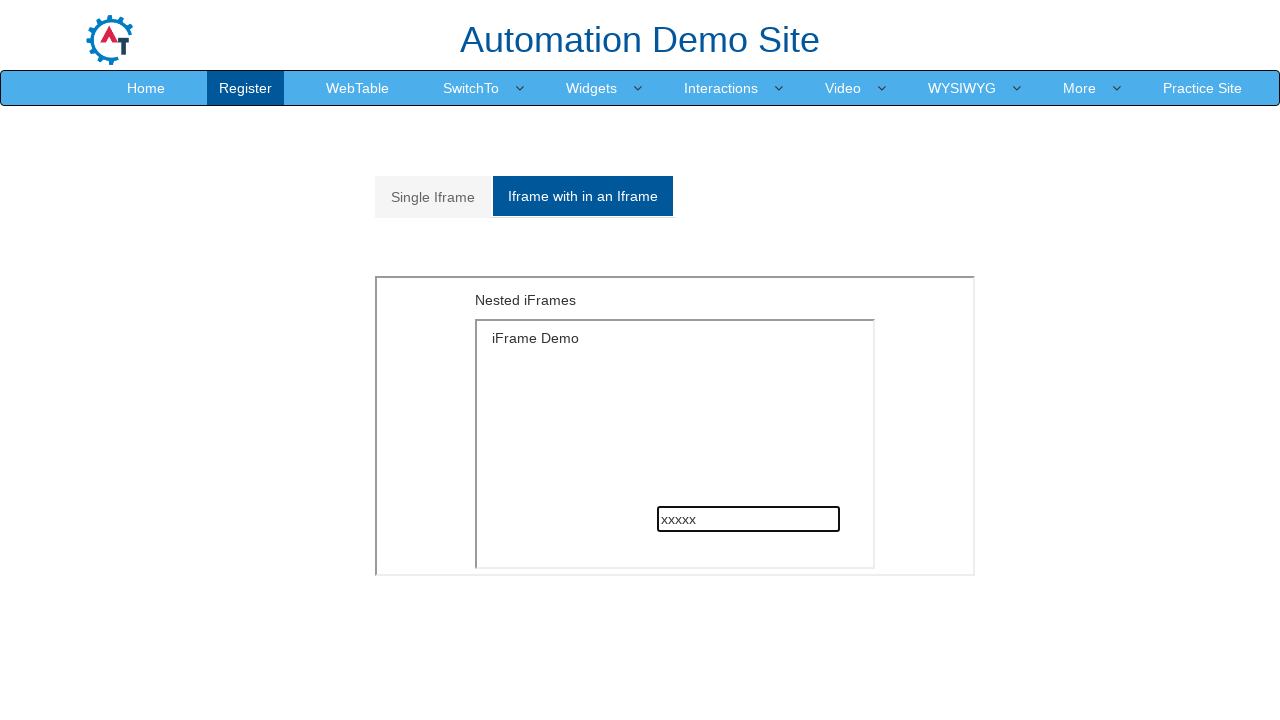

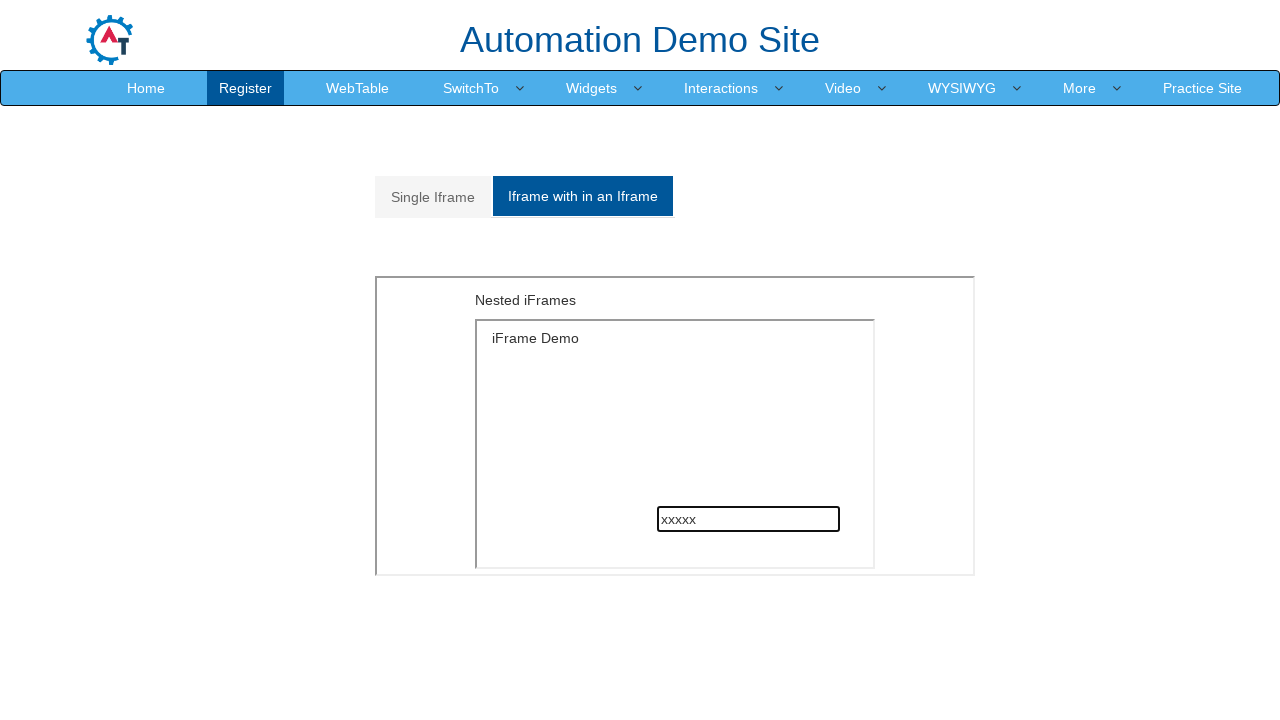